Tests a practice form by filling in personal details including name, email, phone number, date of birth, selecting gender, choosing hobbies, and subjects.

Starting URL: https://demoqa.com/automation-practice-form

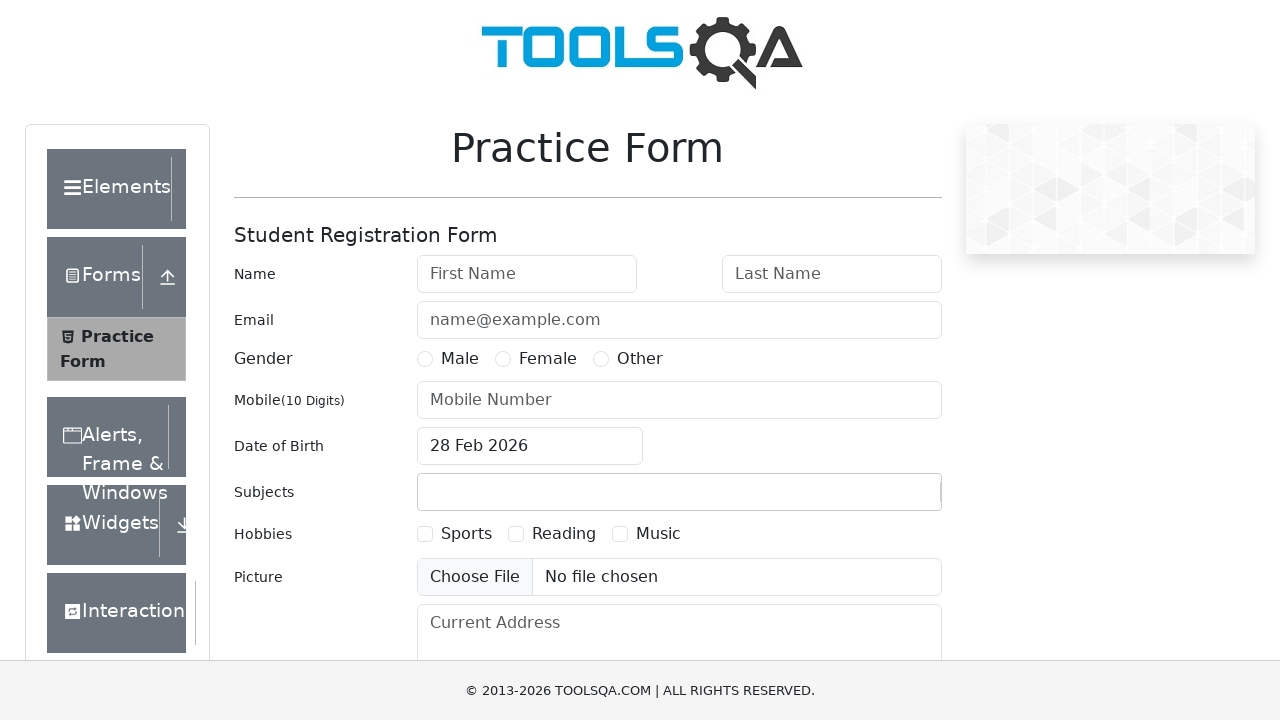

Filled first name field with 'Peter' on xpath=//input[@id="firstName"]
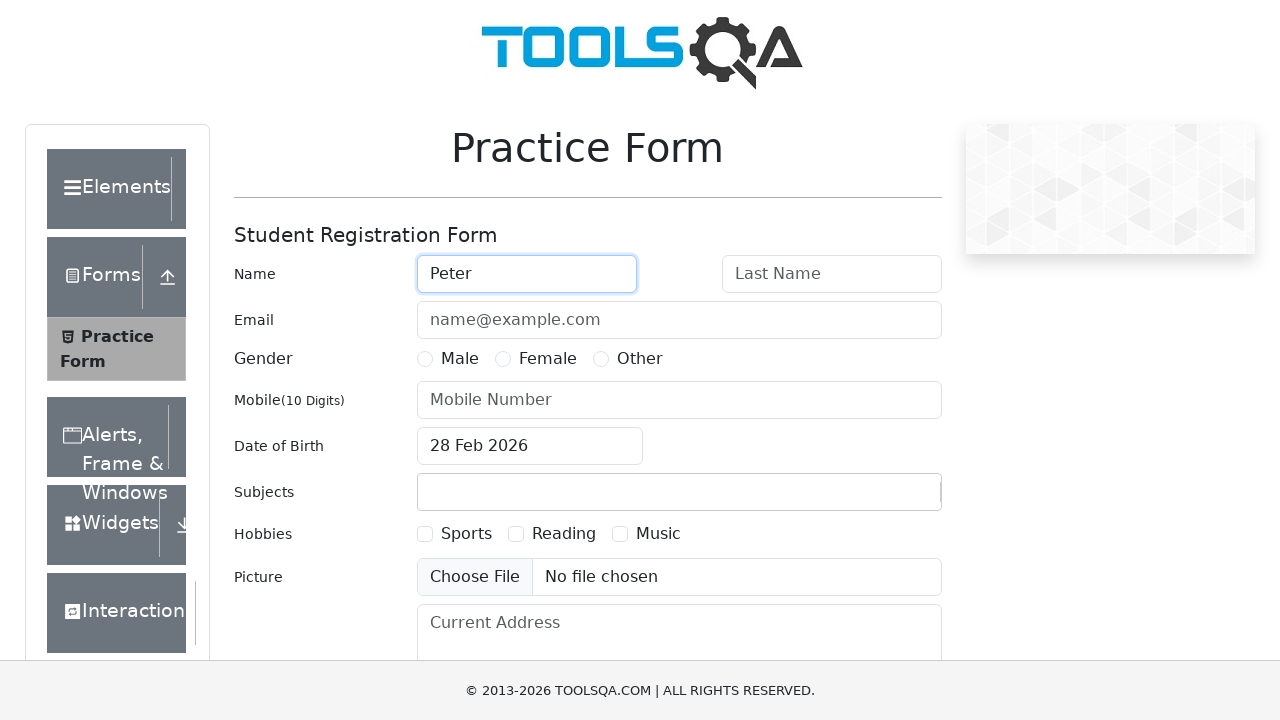

Filled last name field with 'Parker' on internal:attr=[placeholder="Last Name"i]
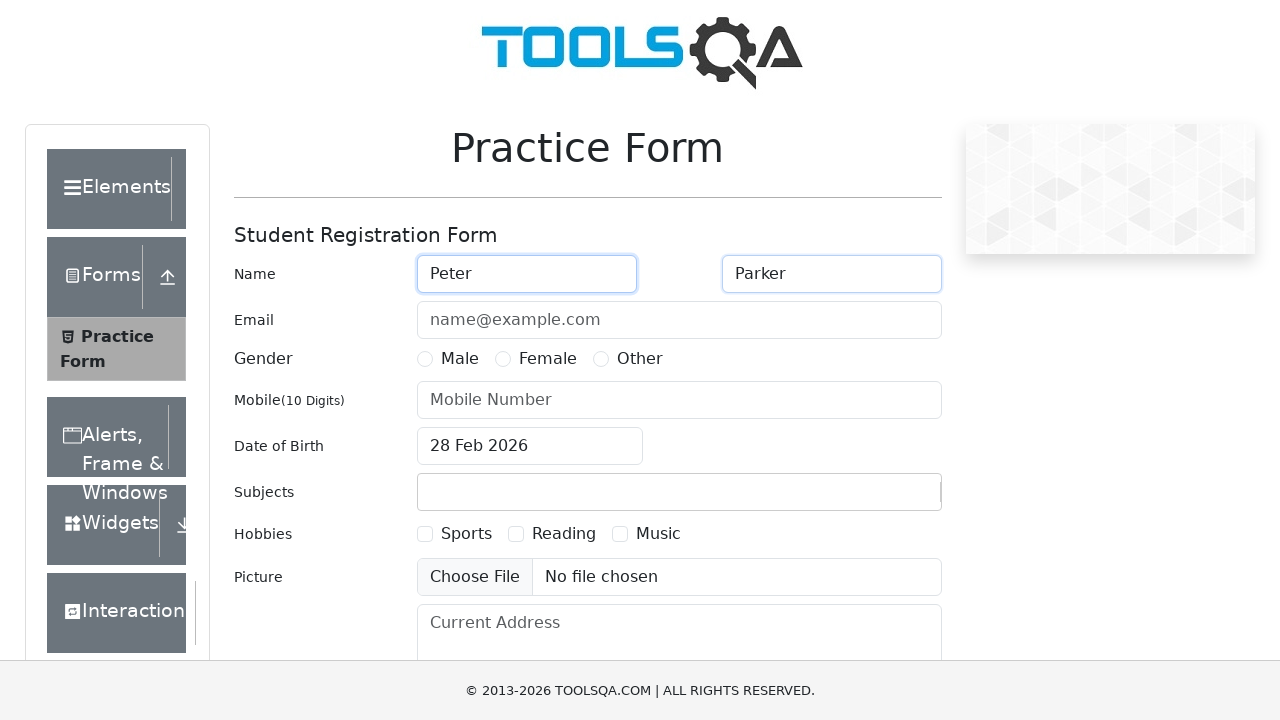

Typed 'avengers' in email field on internal:attr=[placeholder="name@example.com"i]
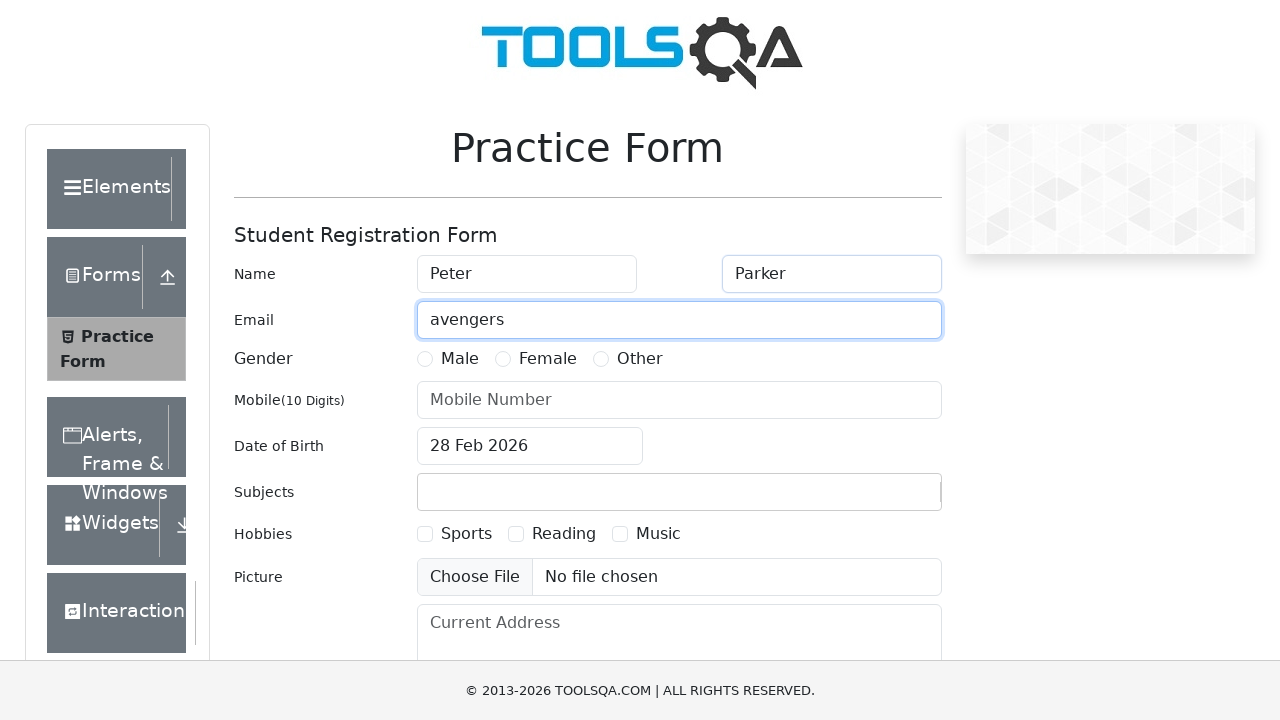

Pressed Control+ArrowRight in email field on internal:attr=[placeholder="name@example.com"i]
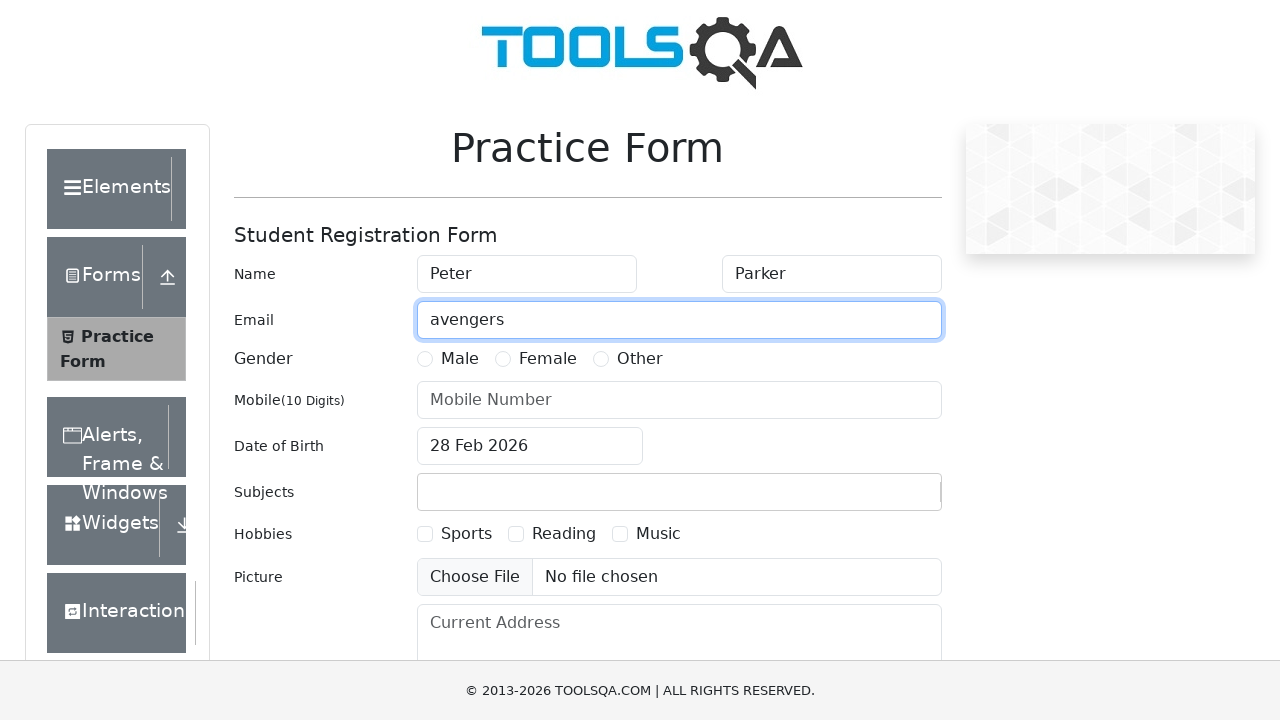

Pressed '@' in email field on internal:attr=[placeholder="name@example.com"i]
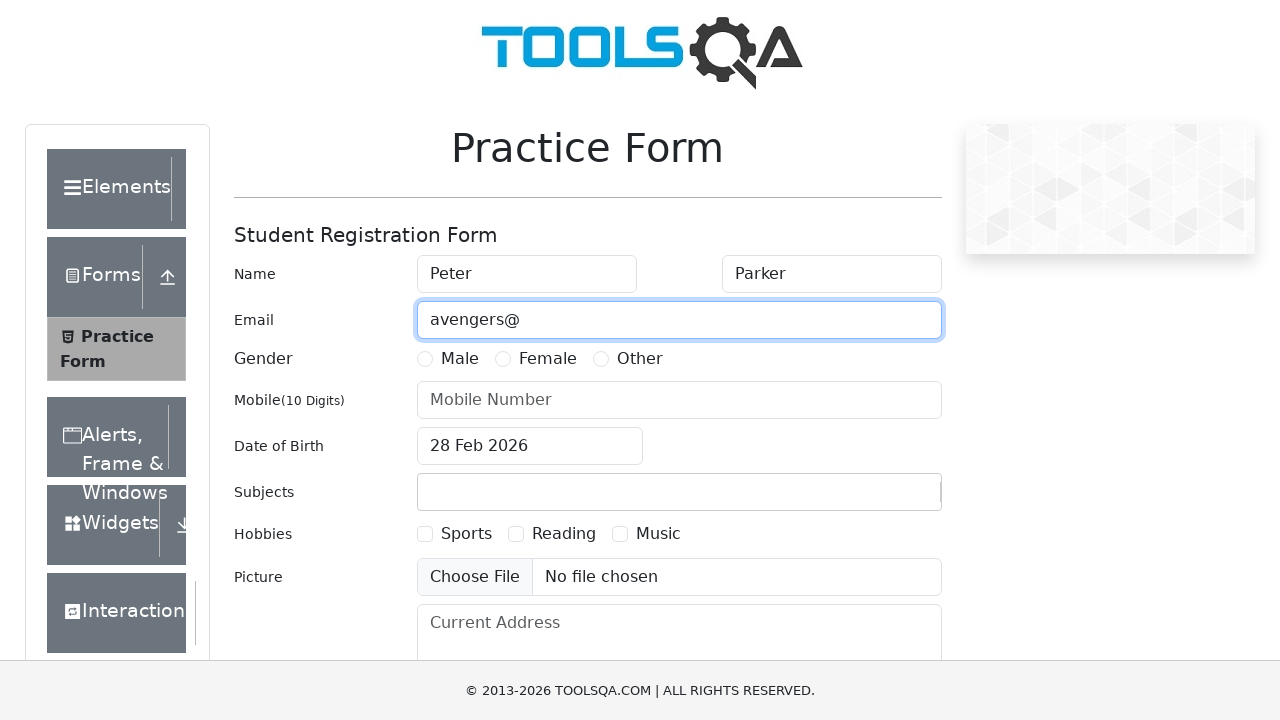

Pressed Control+ArrowRight in email field on internal:attr=[placeholder="name@example.com"i]
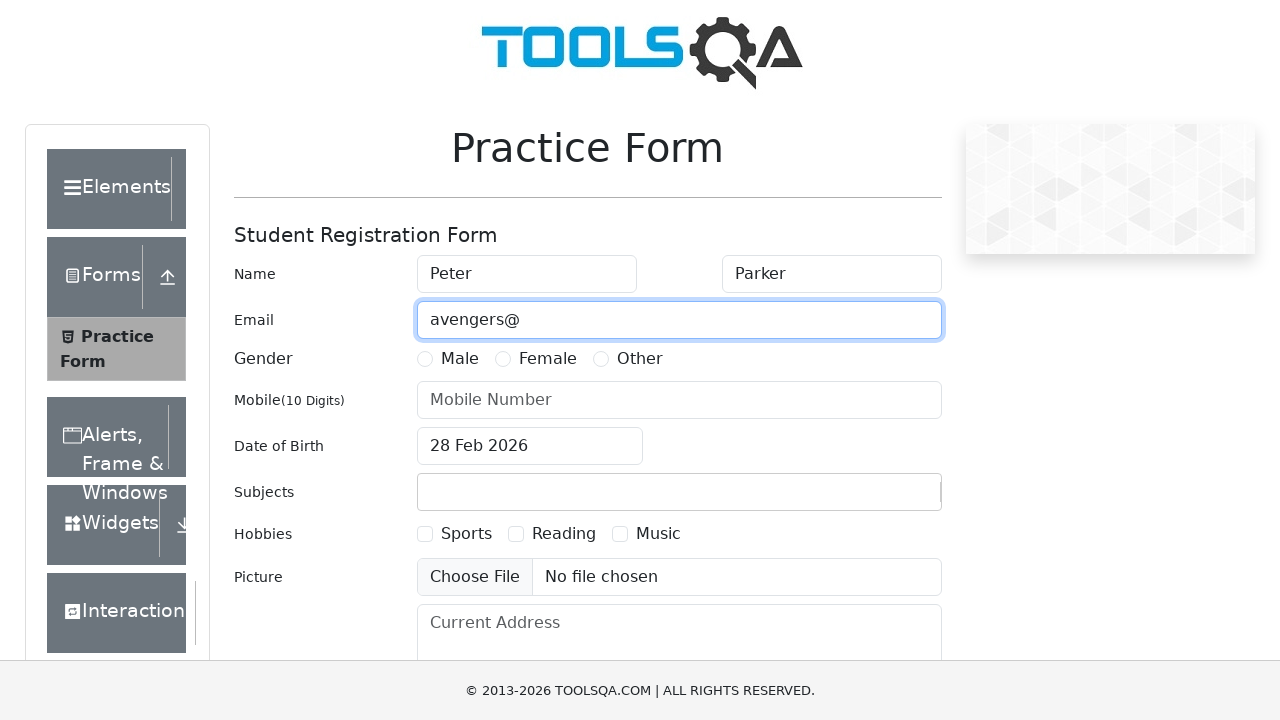

Typed 'assemble.com' in email field, completing email 'avengers@assemble.com' on internal:attr=[placeholder="name@example.com"i]
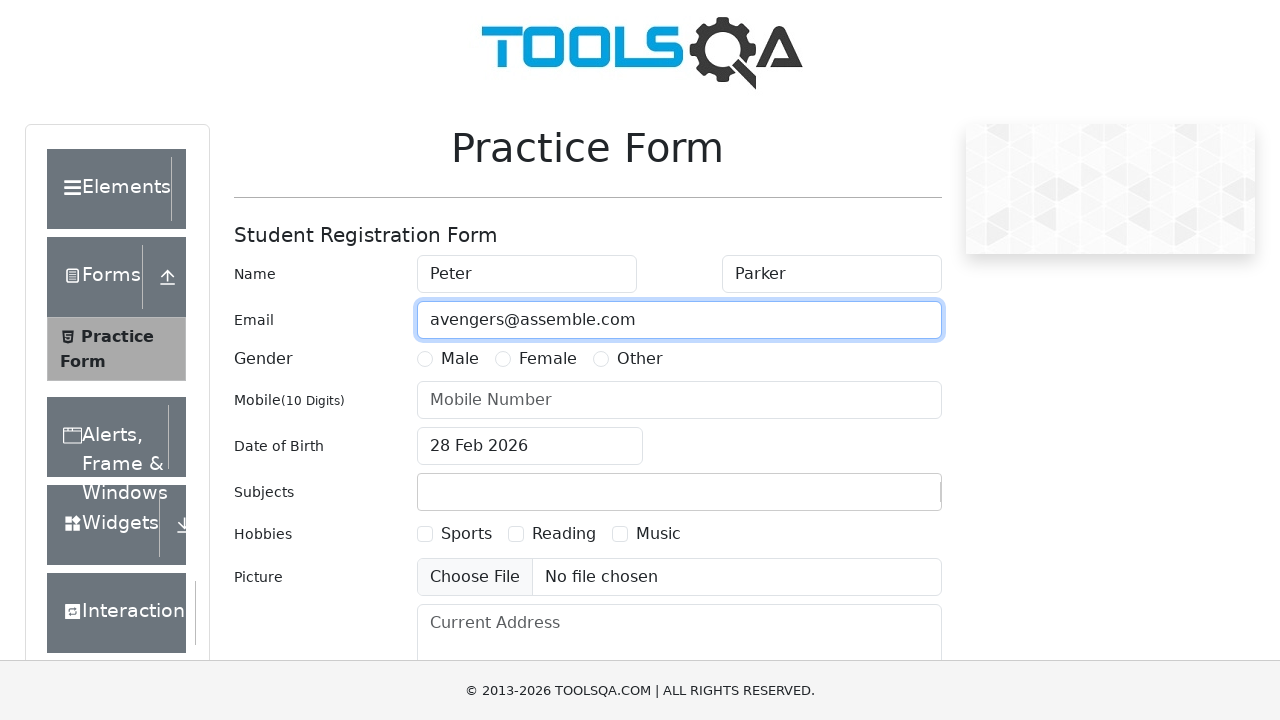

Selected 'Male' gender radio button at (425, 359) on internal:label="Male"s
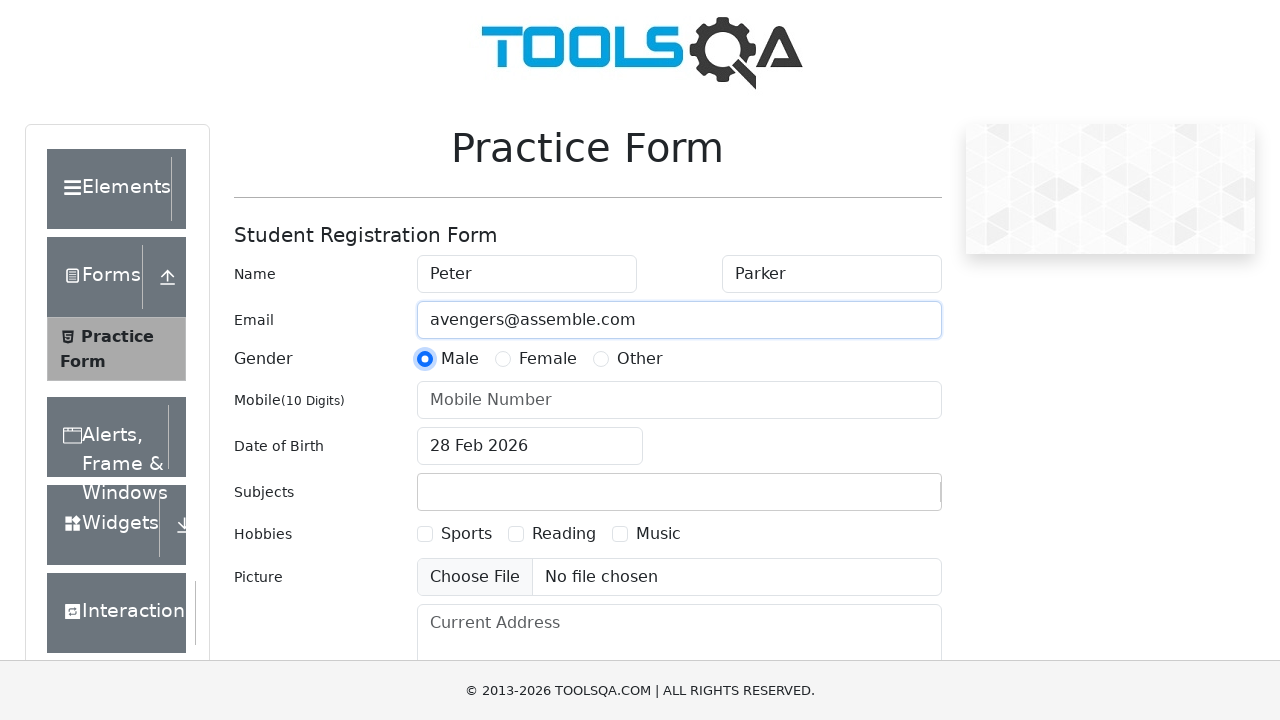

Filled phone number field with '5555555555' on internal:attr=[placeholder="Mobile Number"i]
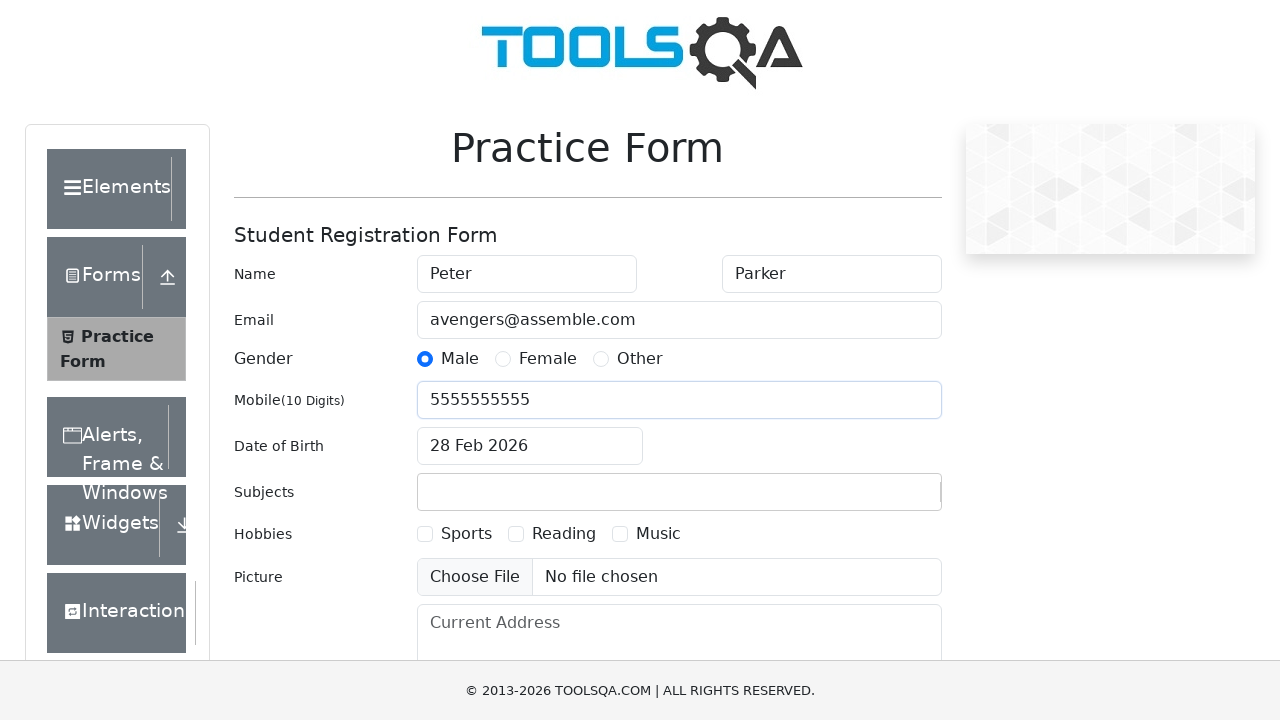

Filled date of birth field with '04/03/2023' on input#dateOfBirthInput
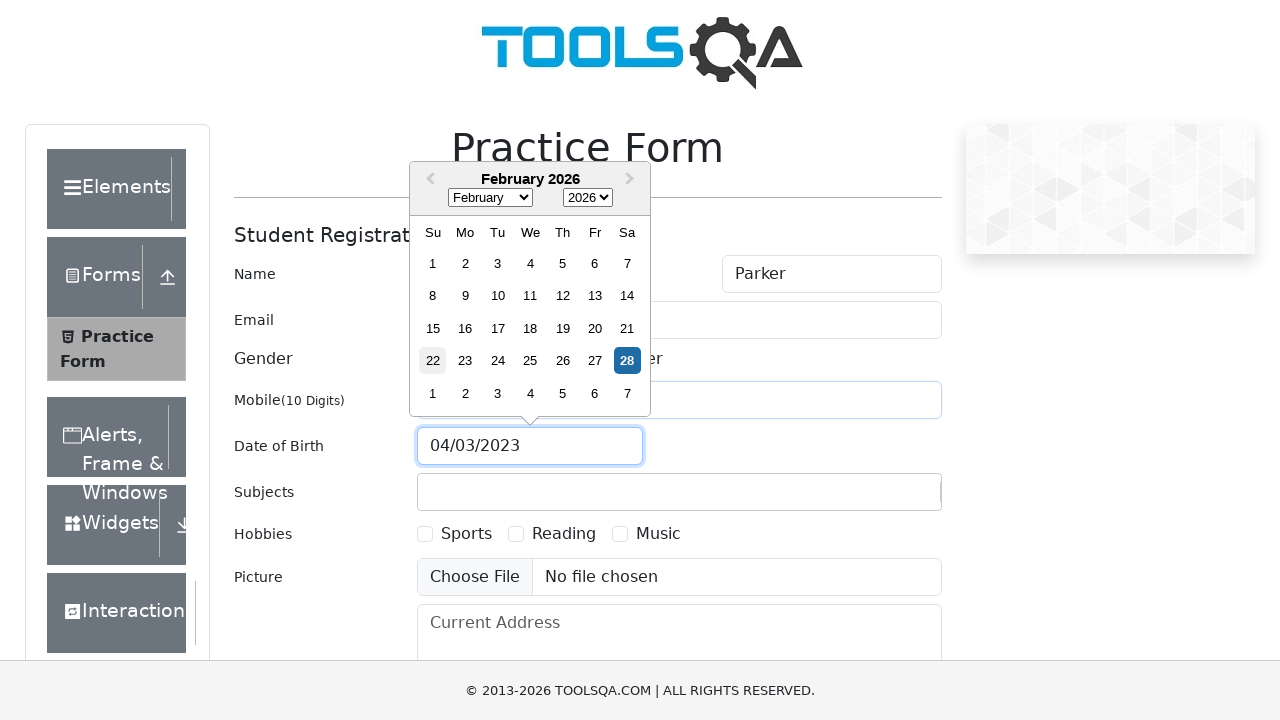

Pressed Enter to confirm date of birth on input#dateOfBirthInput
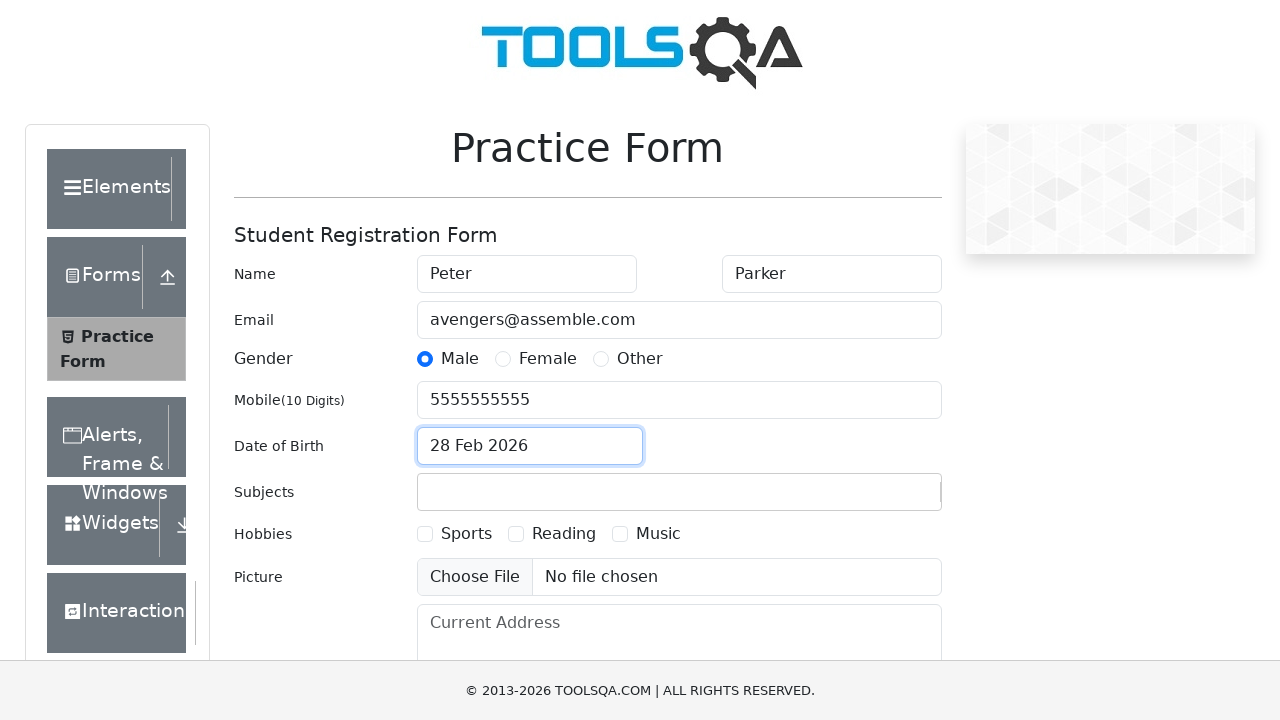

Filled subjects field with 'Math' on input#subjectsInput
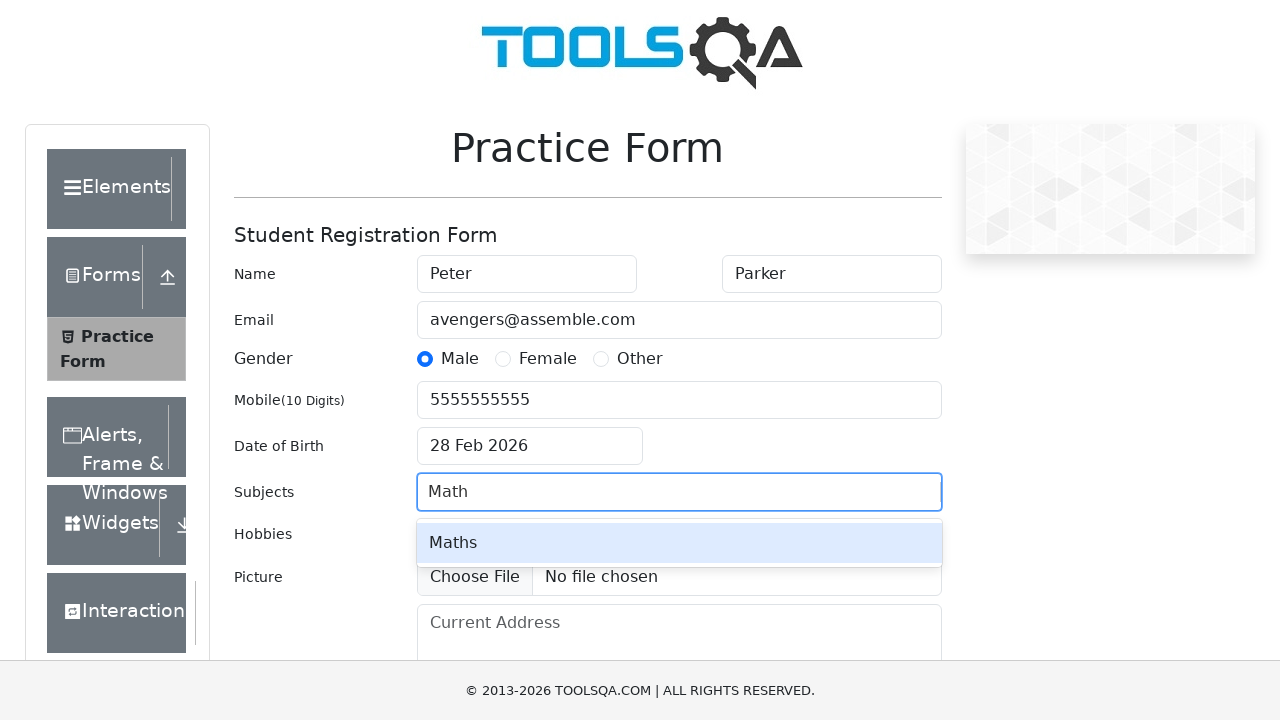

Pressed Enter to confirm Math subject on input#subjectsInput
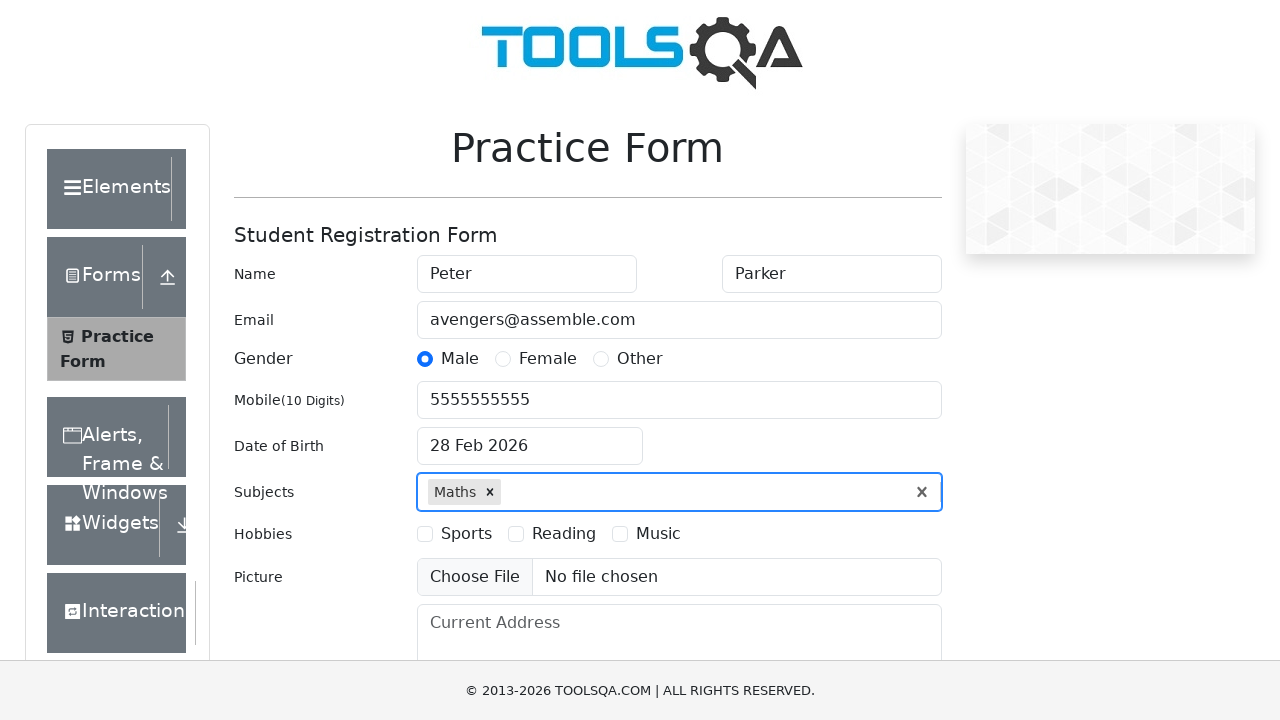

Selected 'Sports' hobby checkbox at (425, 534) on internal:label="Sports"i
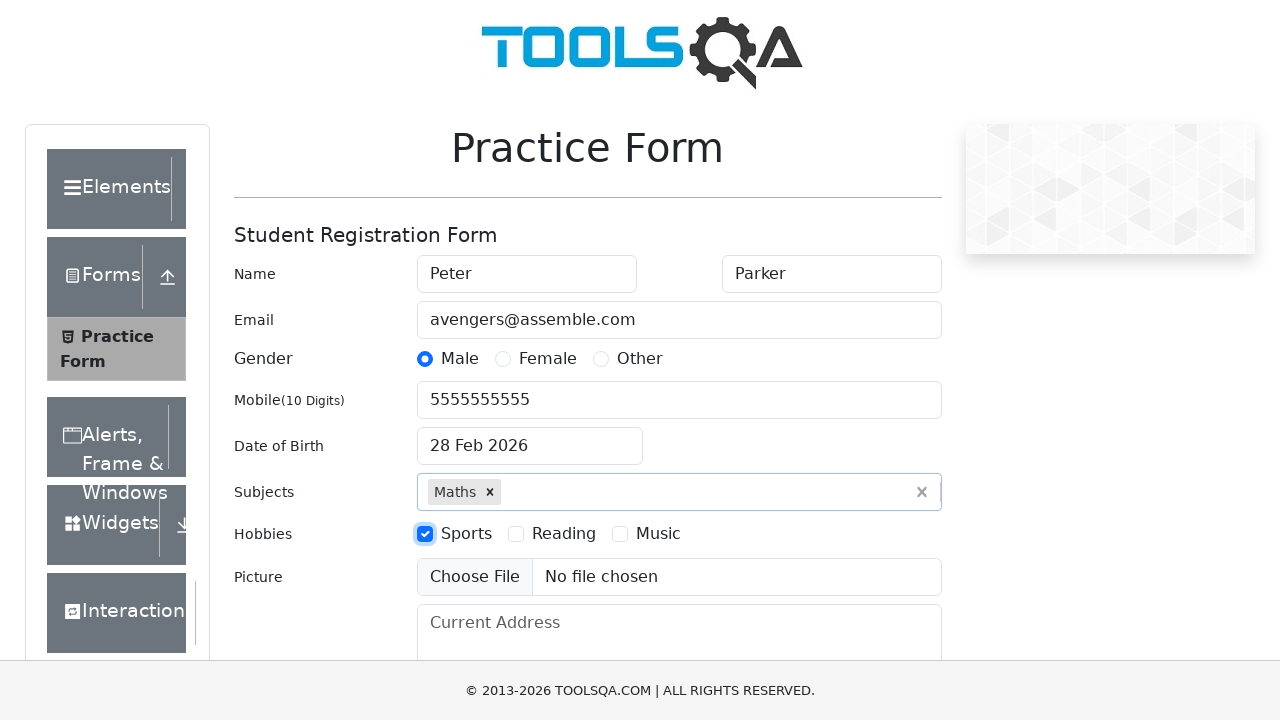

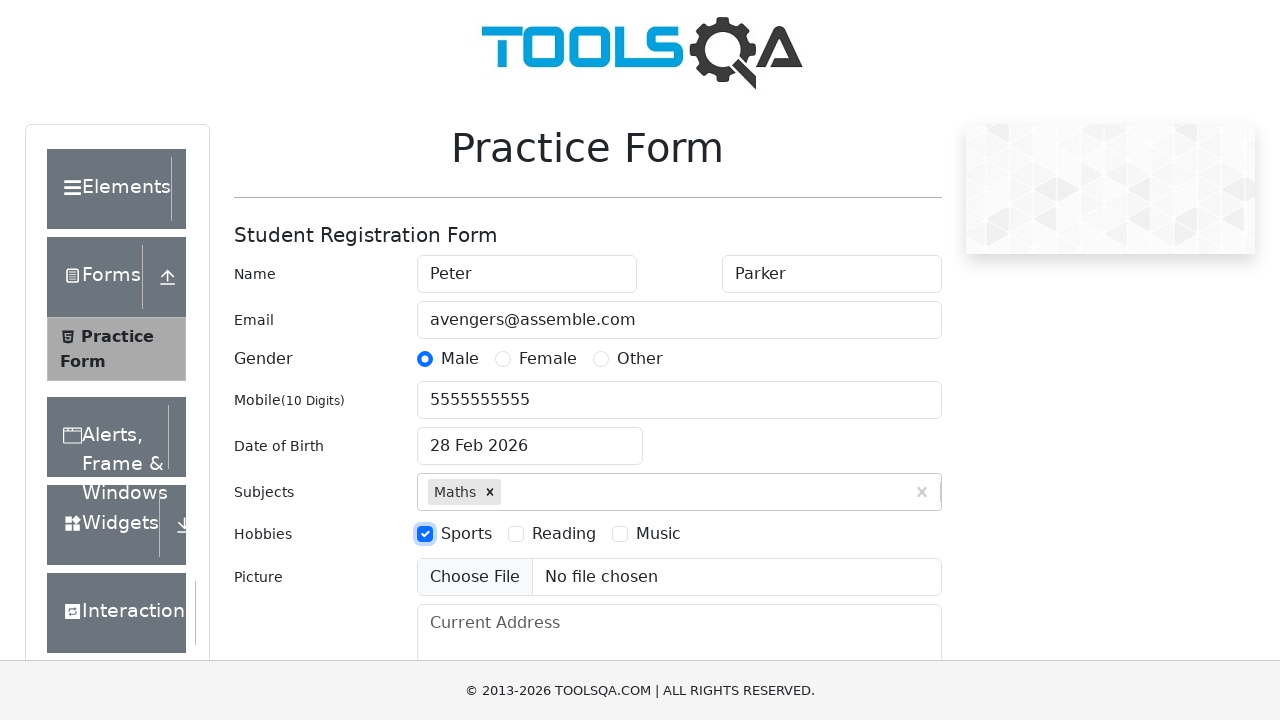